Tests drag and drop functionality within an iframe, then performs mouse hover, double-click, and right-click actions on elements outside the iframe

Starting URL: http://jqueryui.com/droppable/

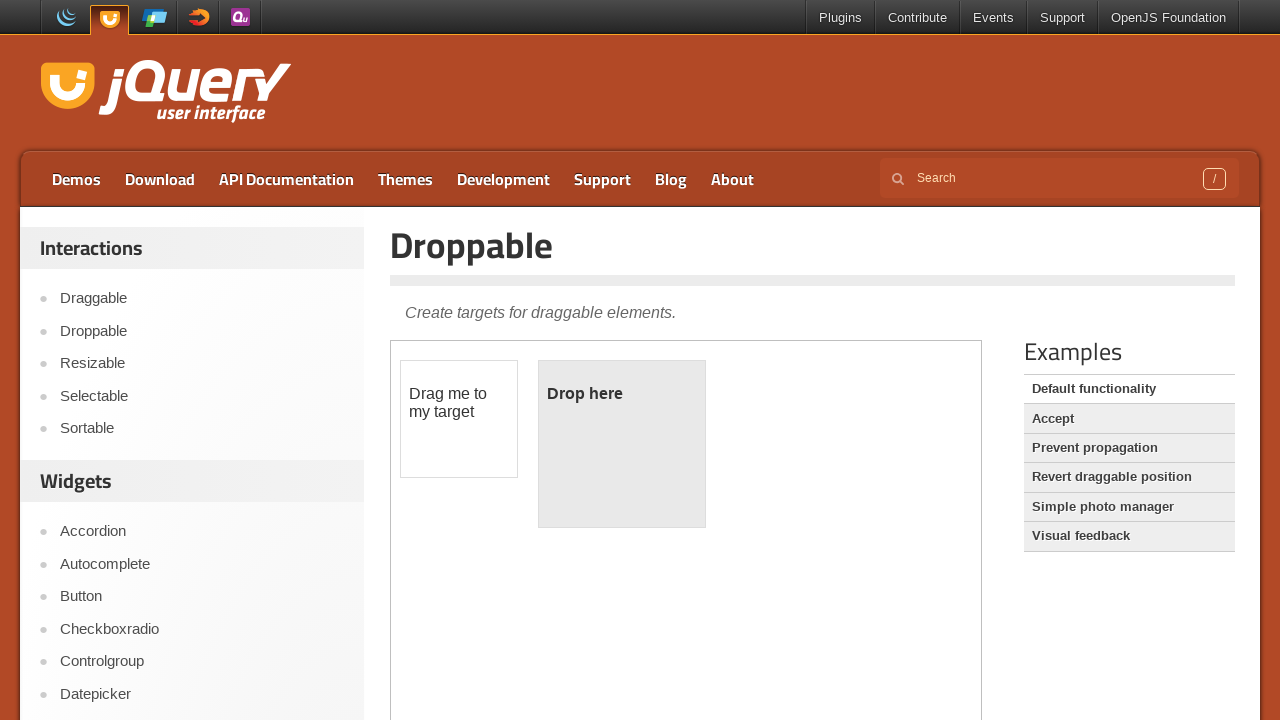

Located iframe with demo-frame selector
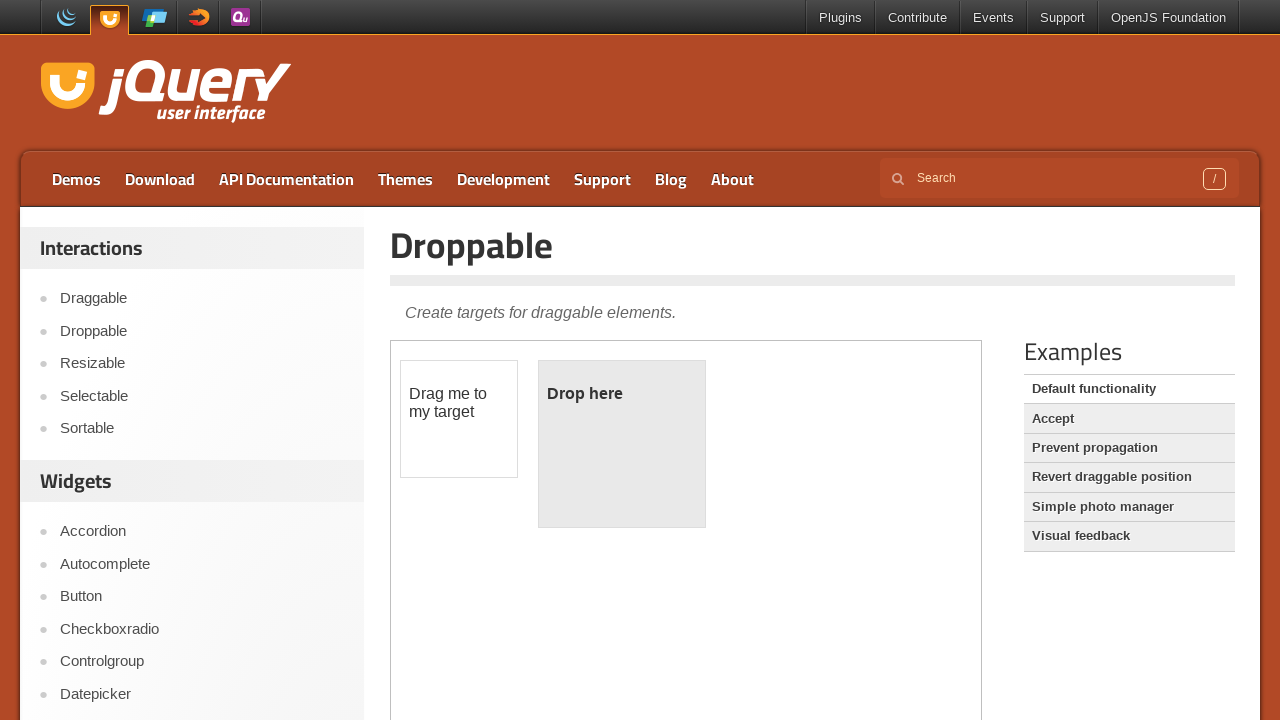

Clicked draggable element within iframe at (459, 419) on .demo-frame >> internal:control=enter-frame >> #draggable
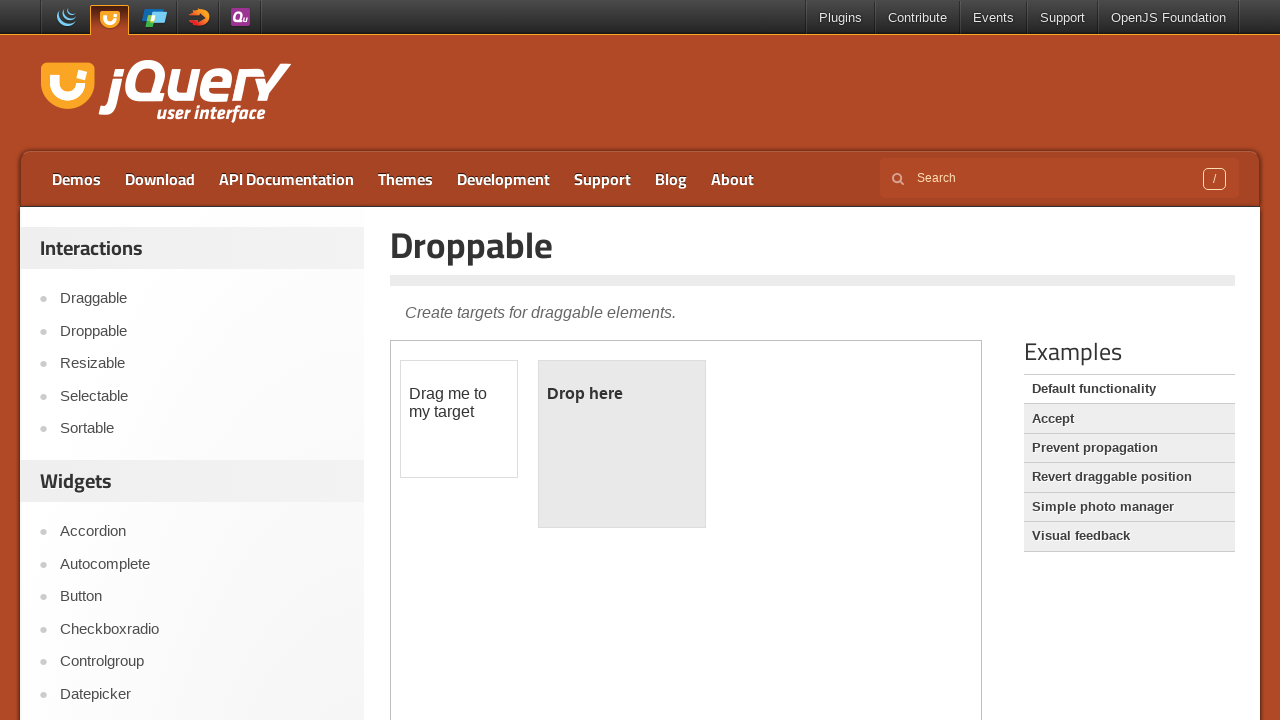

Dragged draggable element to droppable target within iframe at (622, 444)
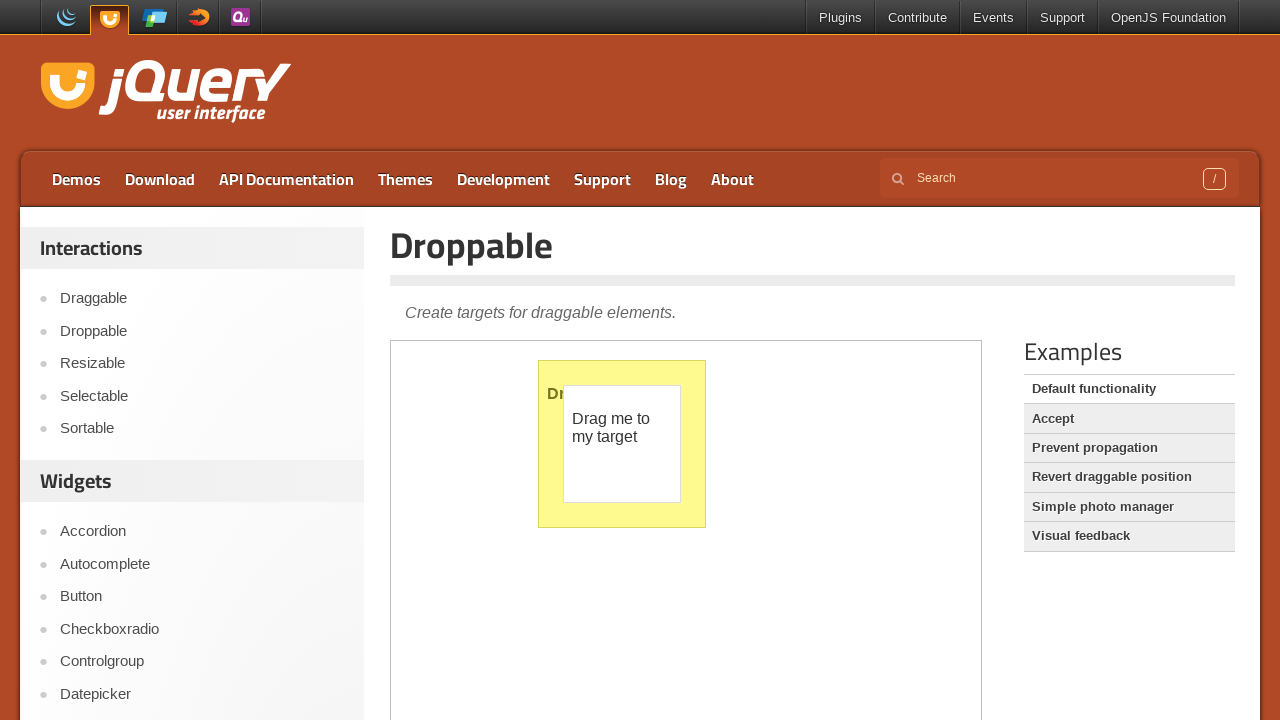

Hovered over Contribute link on main page at (918, 18) on xpath=//a[contains(text(),'Contribute')]
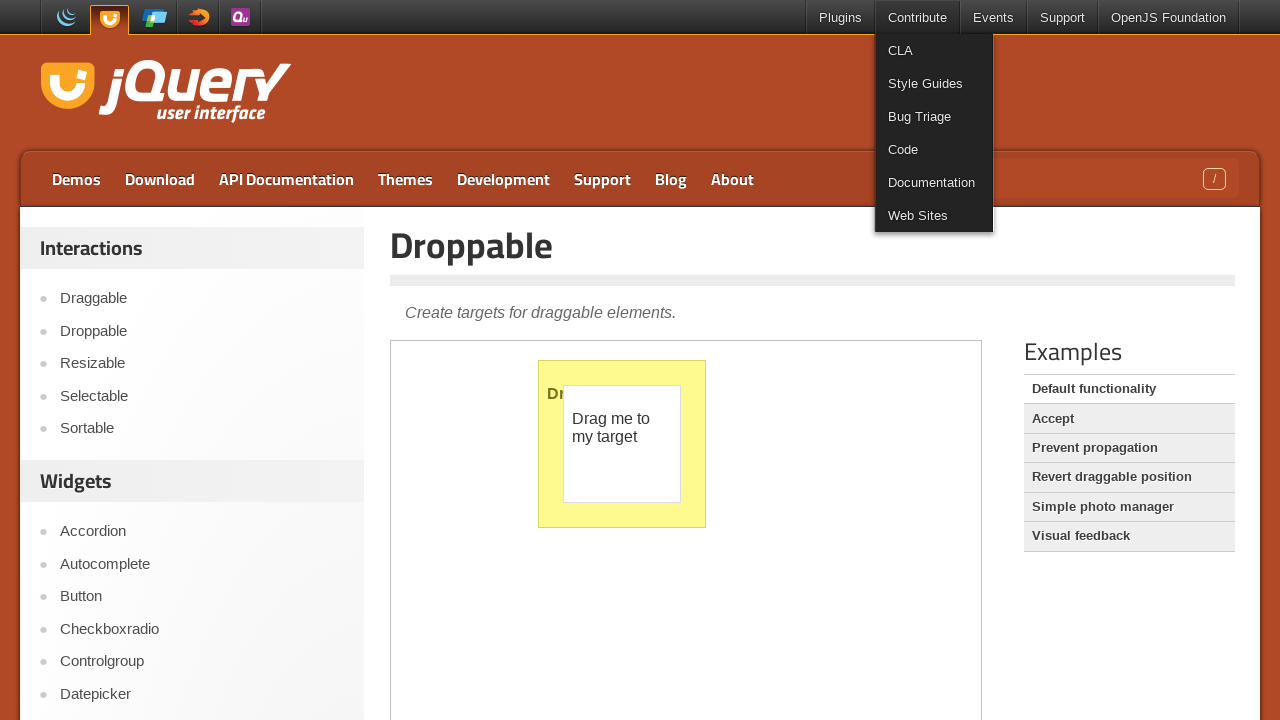

Double-clicked Examples heading at (1129, 352) on xpath=//h2[contains(text(),'Examples')]
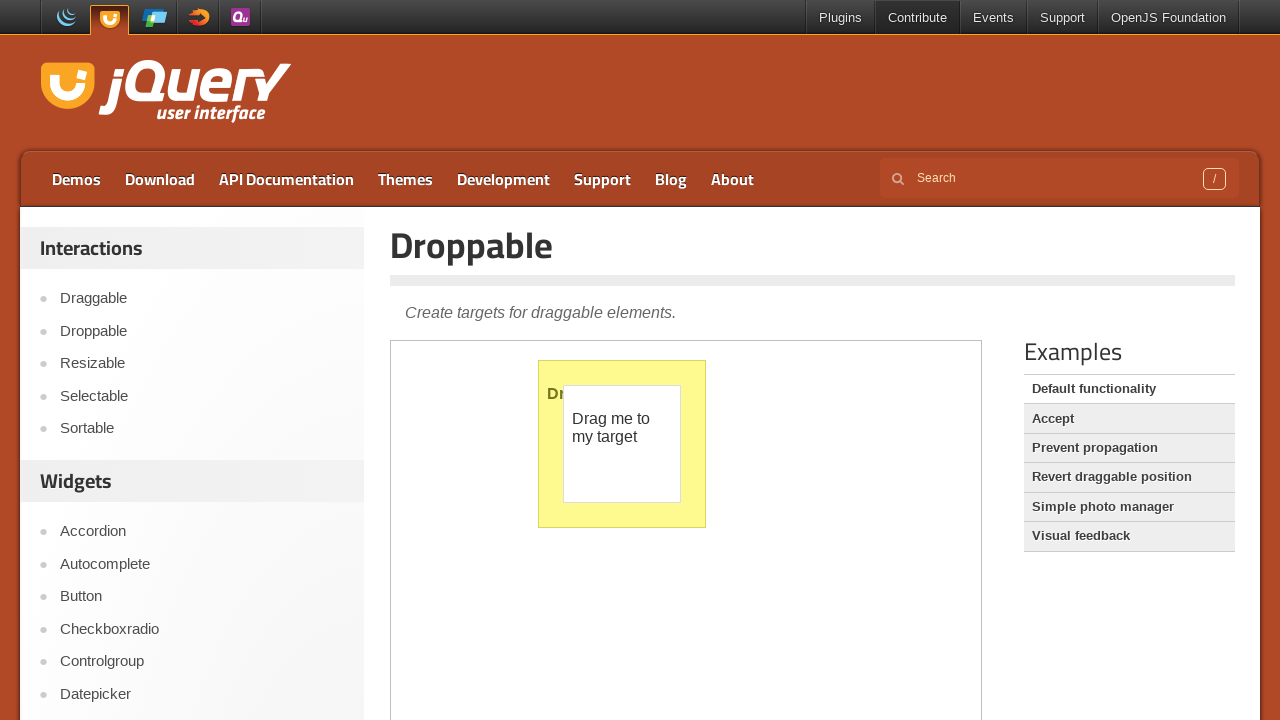

Right-clicked on page body at (640, 360) on body
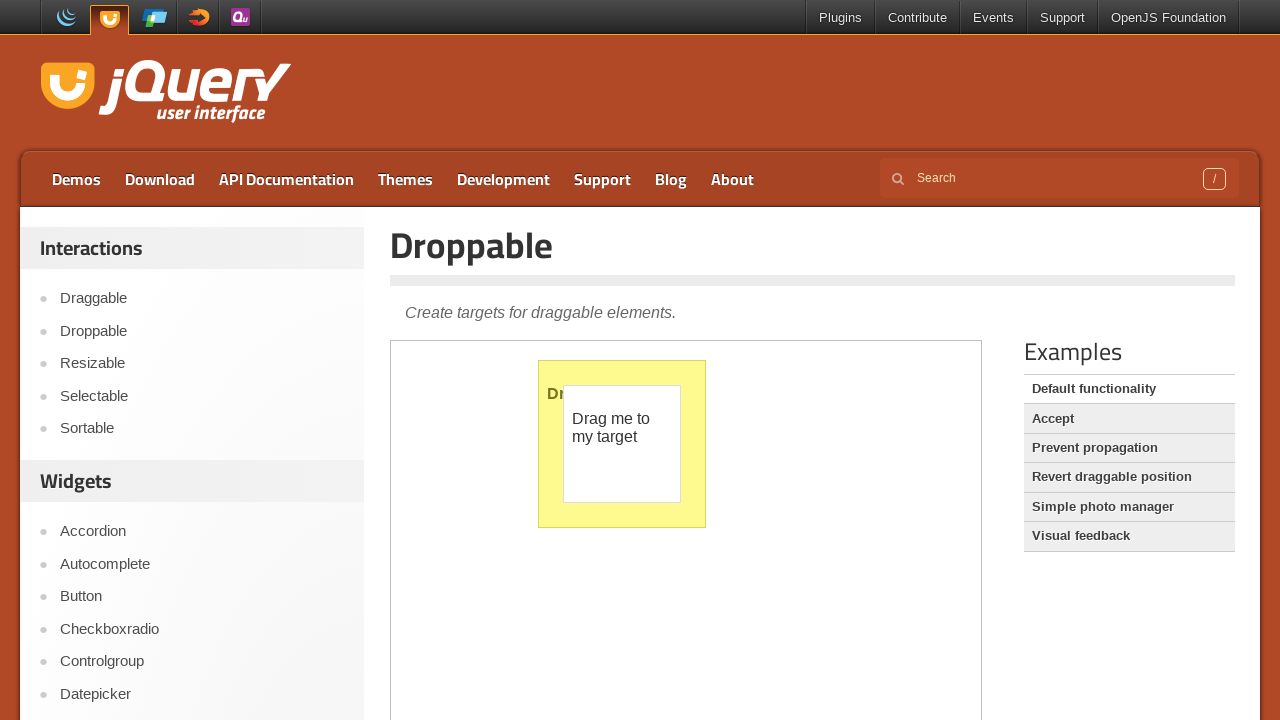

Scrolled down page by 100 pixels
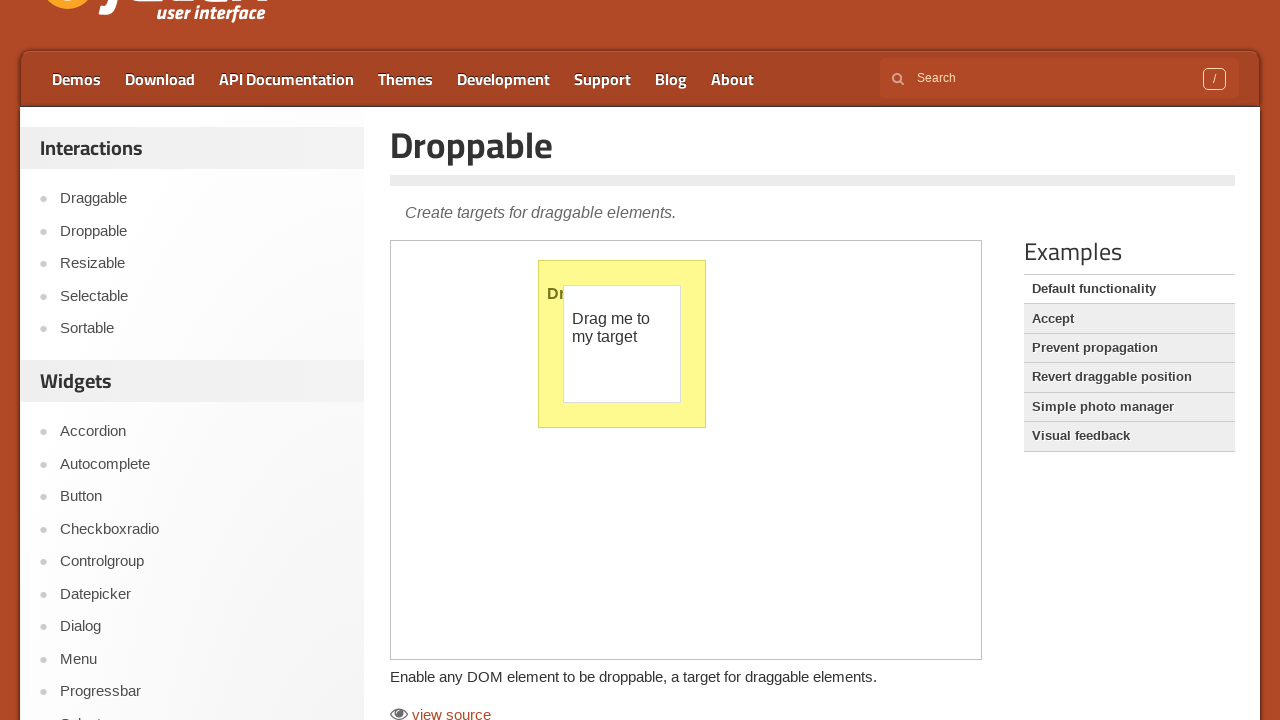

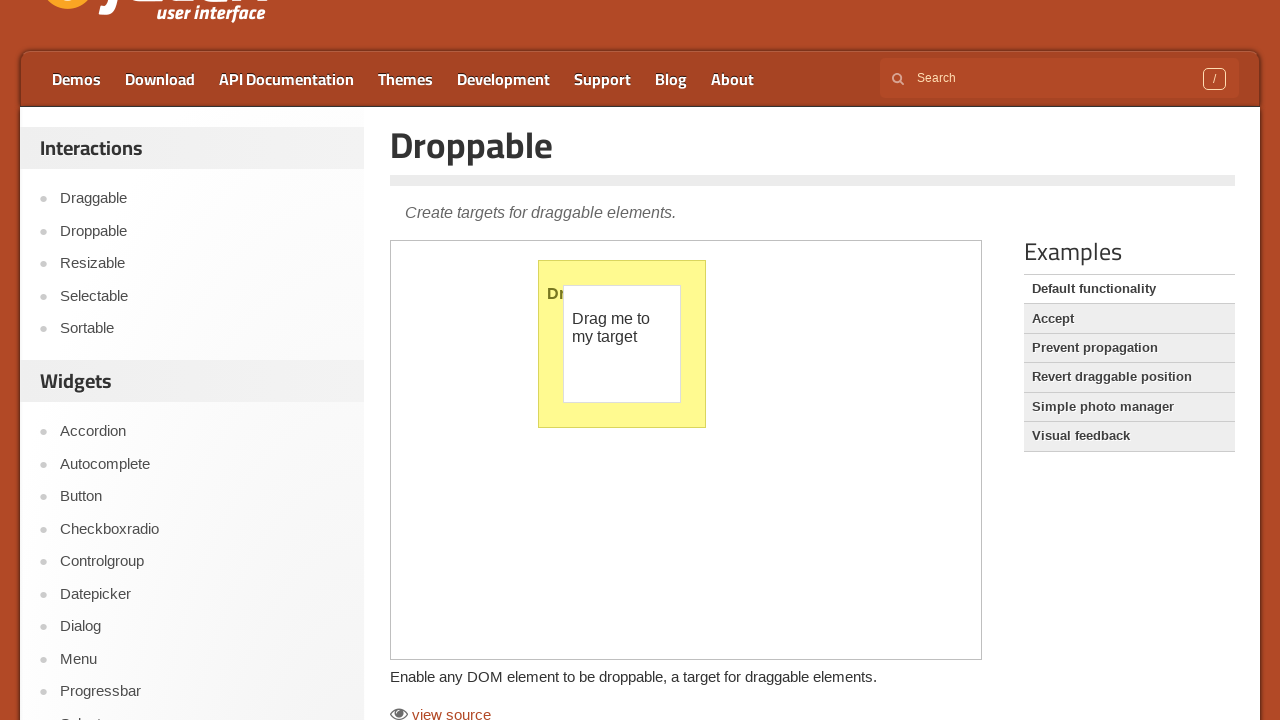